Tests adding an item to cart and verifying it by clicking on the cart icon to view the cart

Starting URL: https://www.atid.store

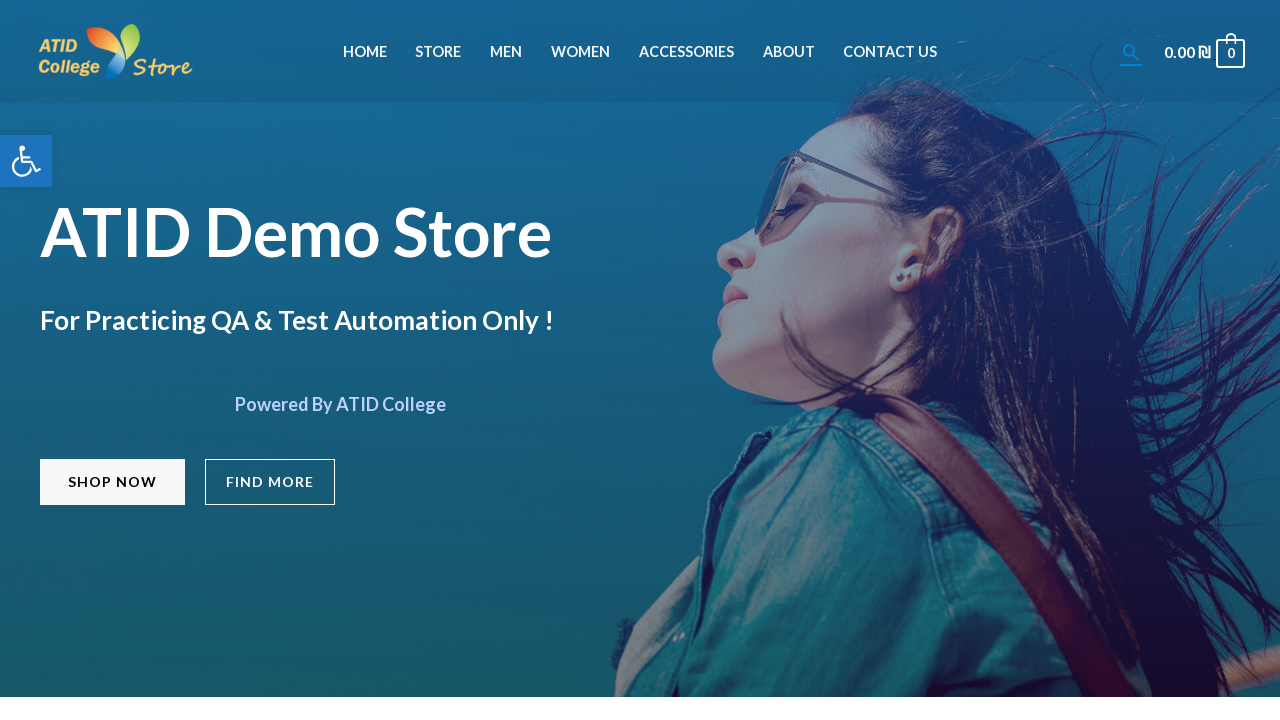

Clicked on Accessories menu item at (686, 52) on xpath=//li[@id='menu-item-671']//a[@class='menu-link'][normalize-space()='Access
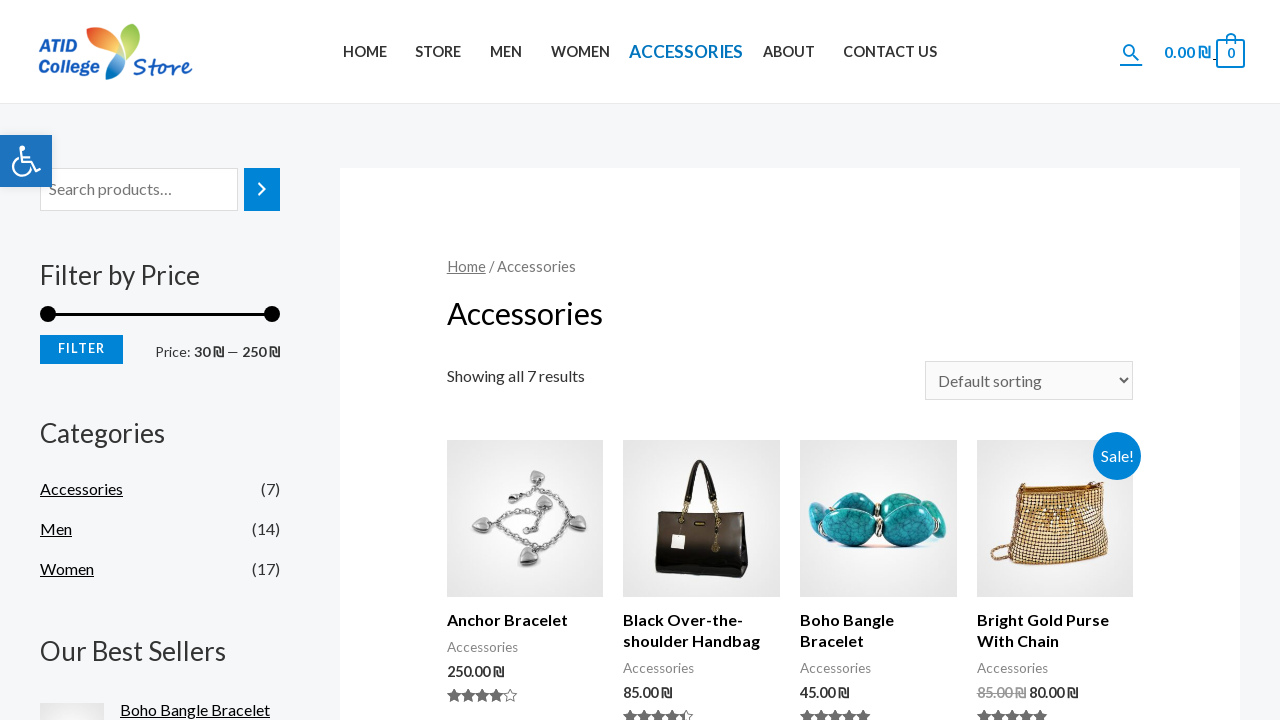

Clicked on Anchor Bracelet product at (525, 620) on xpath=//h2[contains(text(),'Anchor Bracelet')]
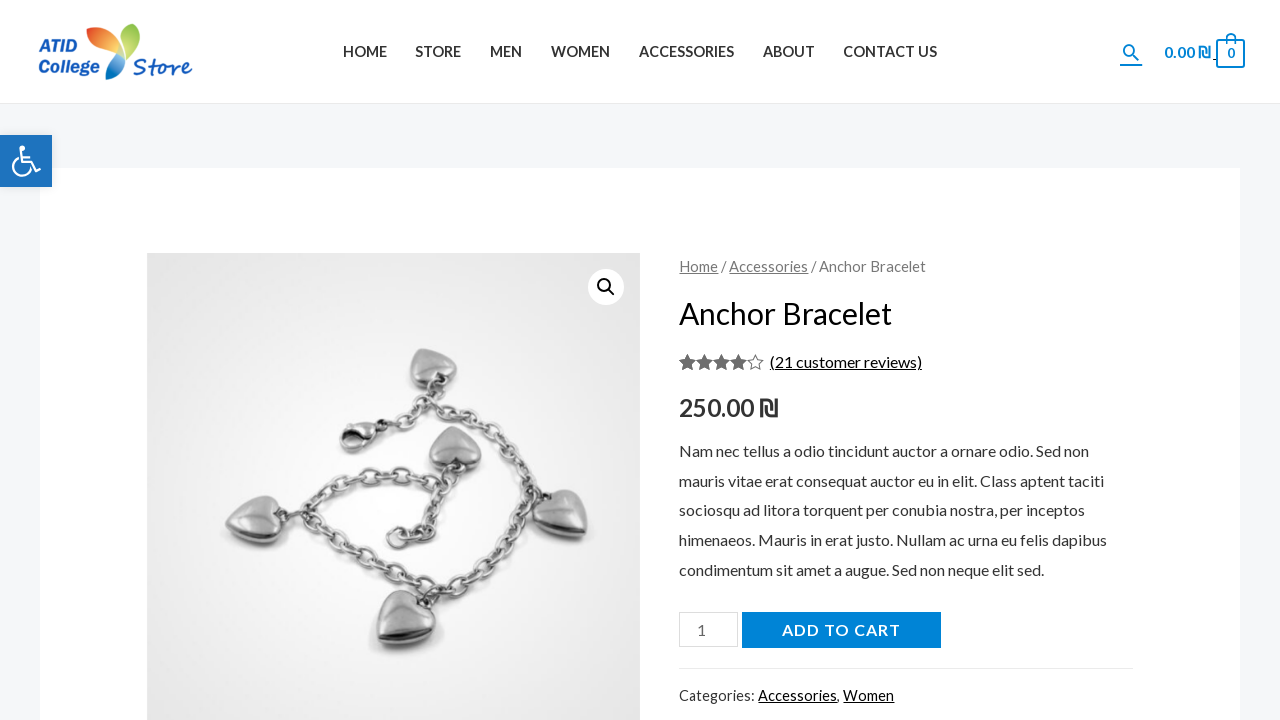

Clicked Add to cart button at (841, 630) on xpath=//button[@name='add-to-cart']
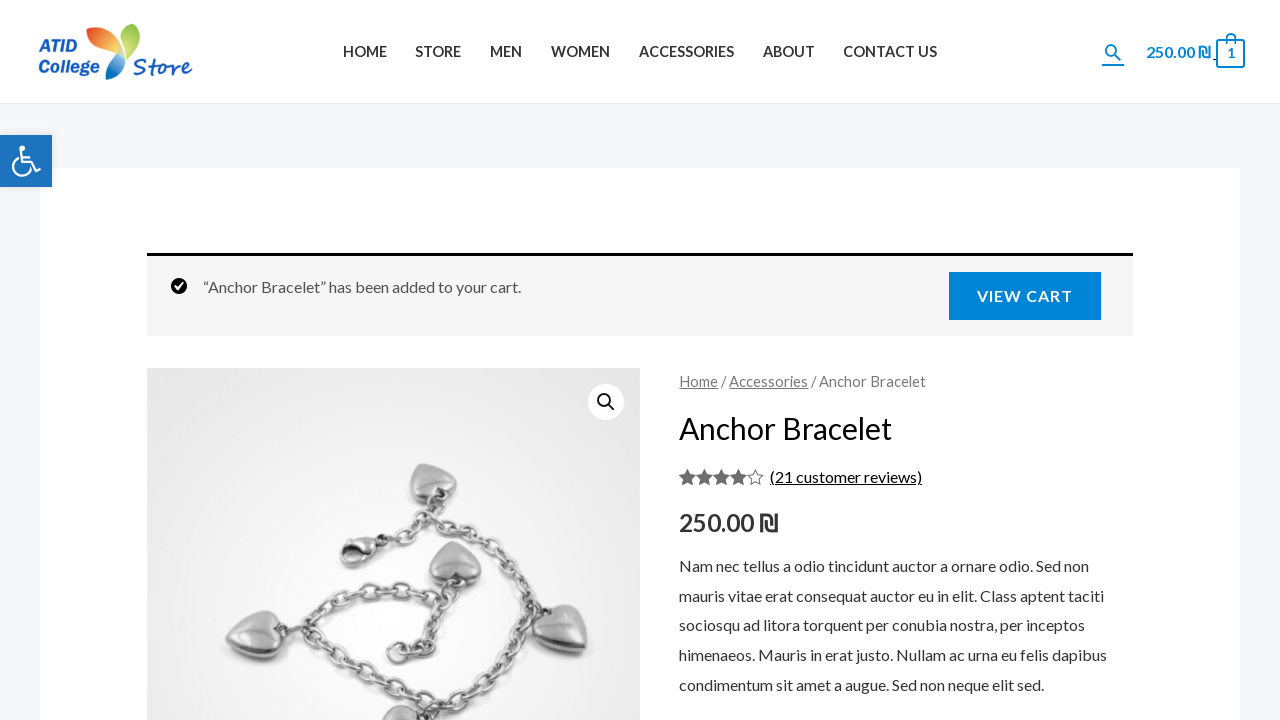

Clicked on cart icon to view cart at (1231, 53) on xpath=//span[normalize-space()='1']
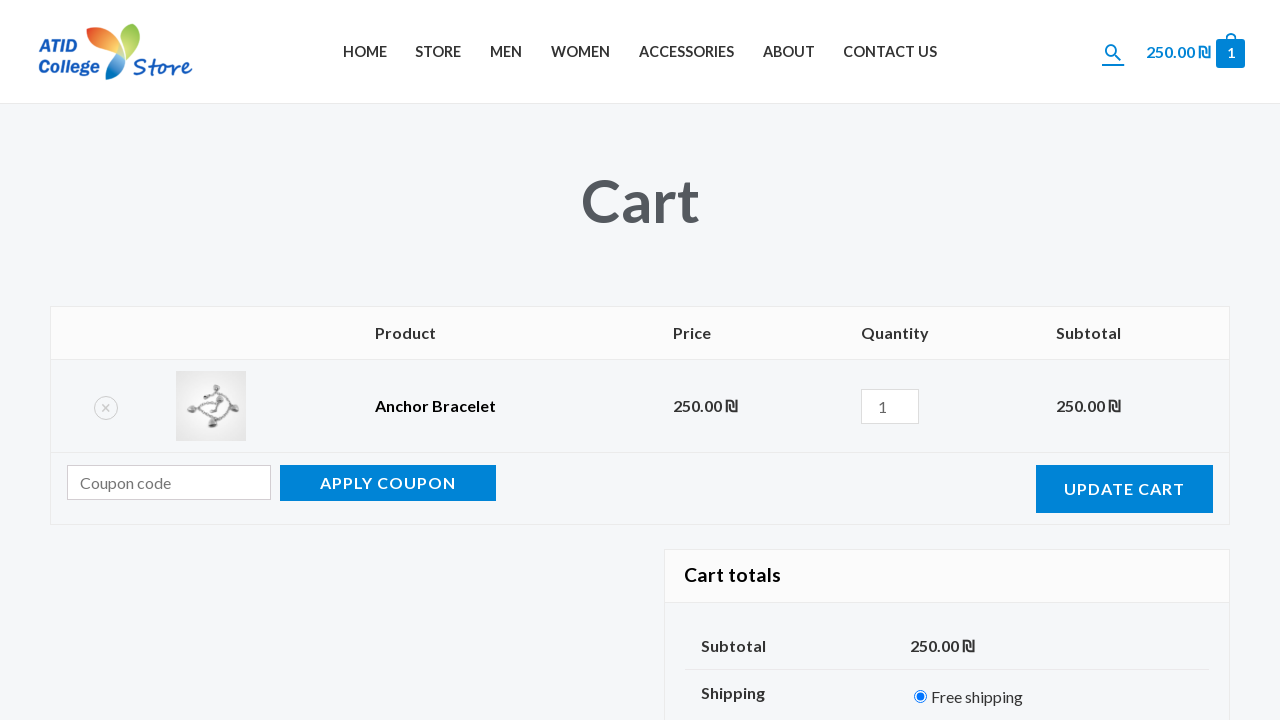

Waited for cart page to load
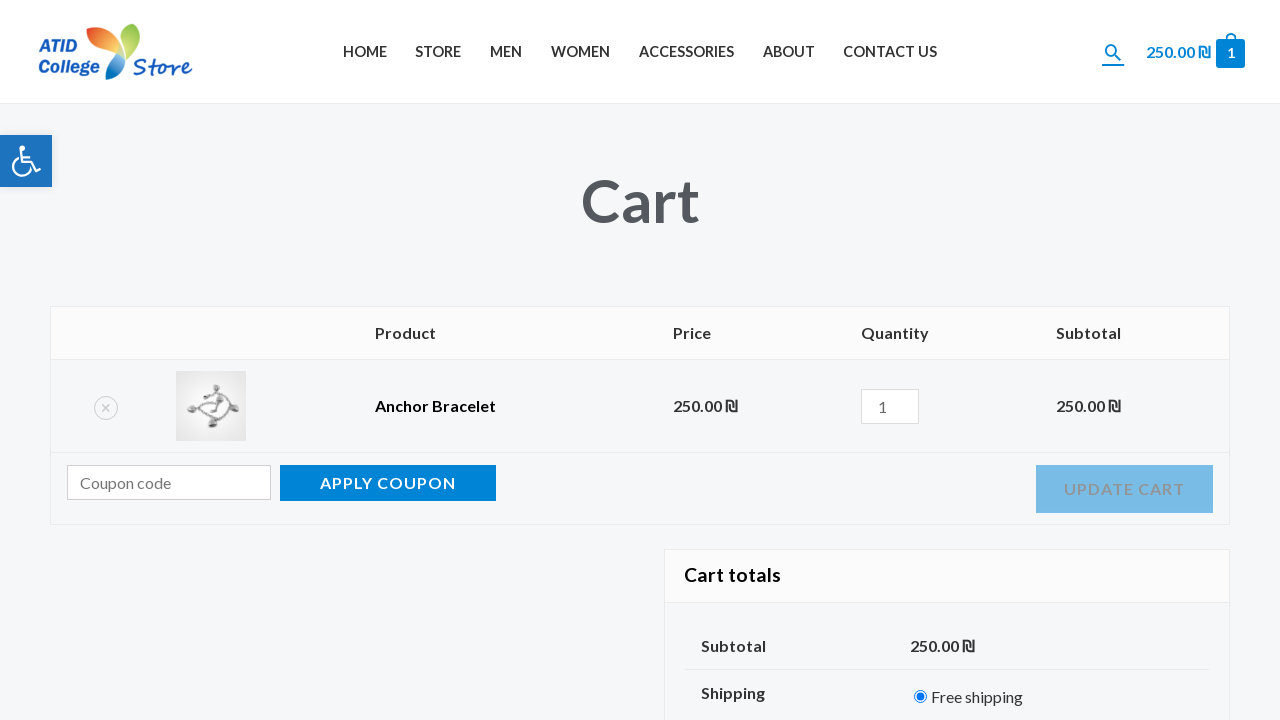

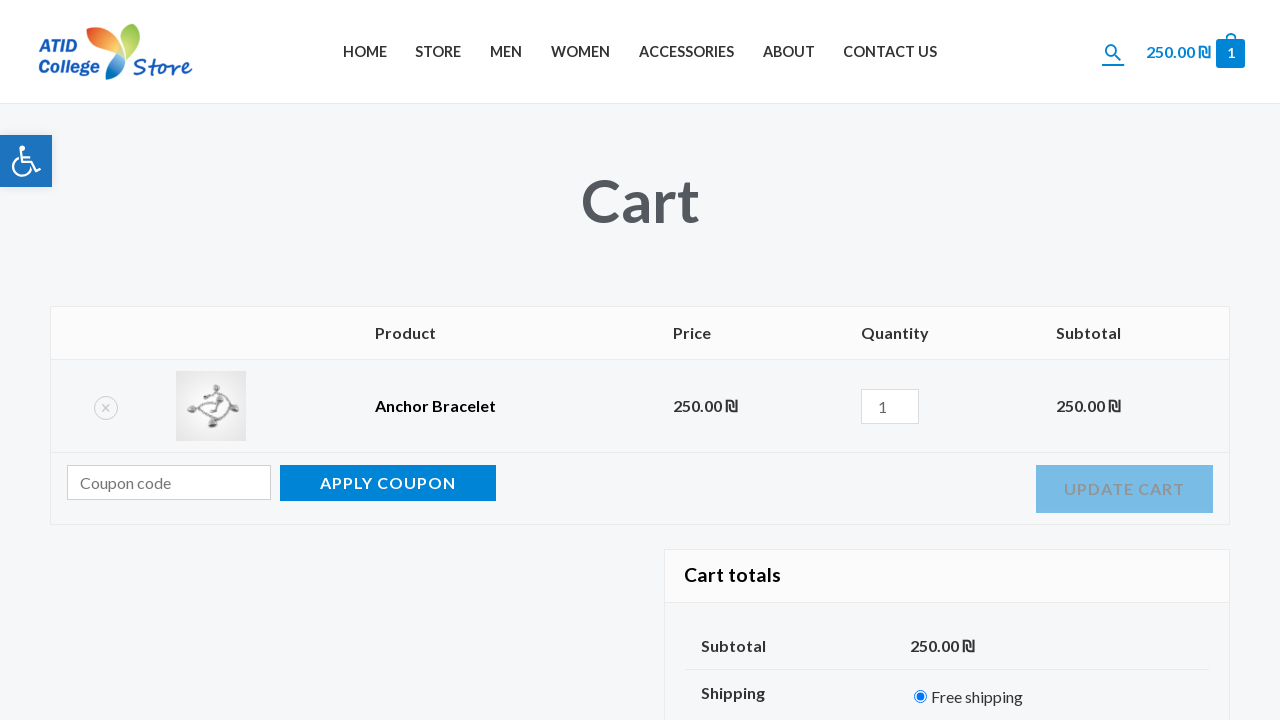